Tests window handling functionality by navigating through hover menus to open a new window, switching between windows, and closing the child window

Starting URL: http://demo.automationtesting.in/Register.html

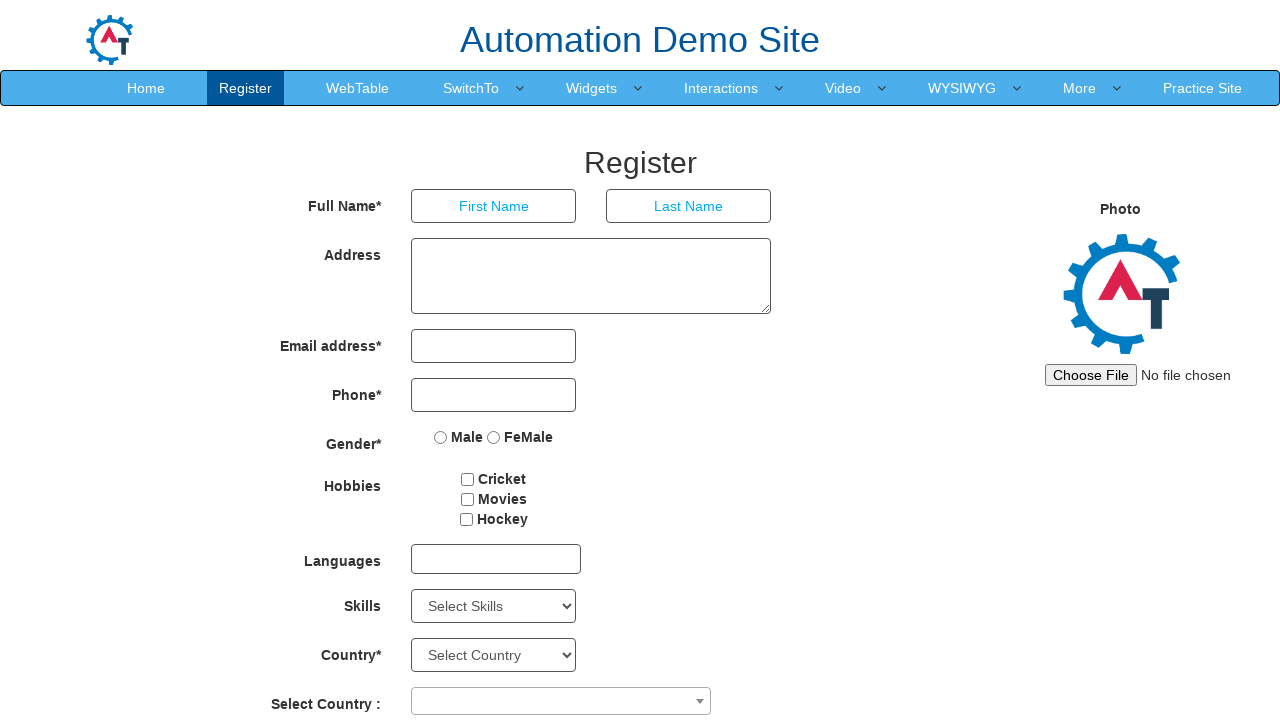

Hovered over 'SwitchTo' menu item to reveal dropdown at (471, 88) on //*[@id="header"]/nav/div/div[2]/ul/li[4]/a
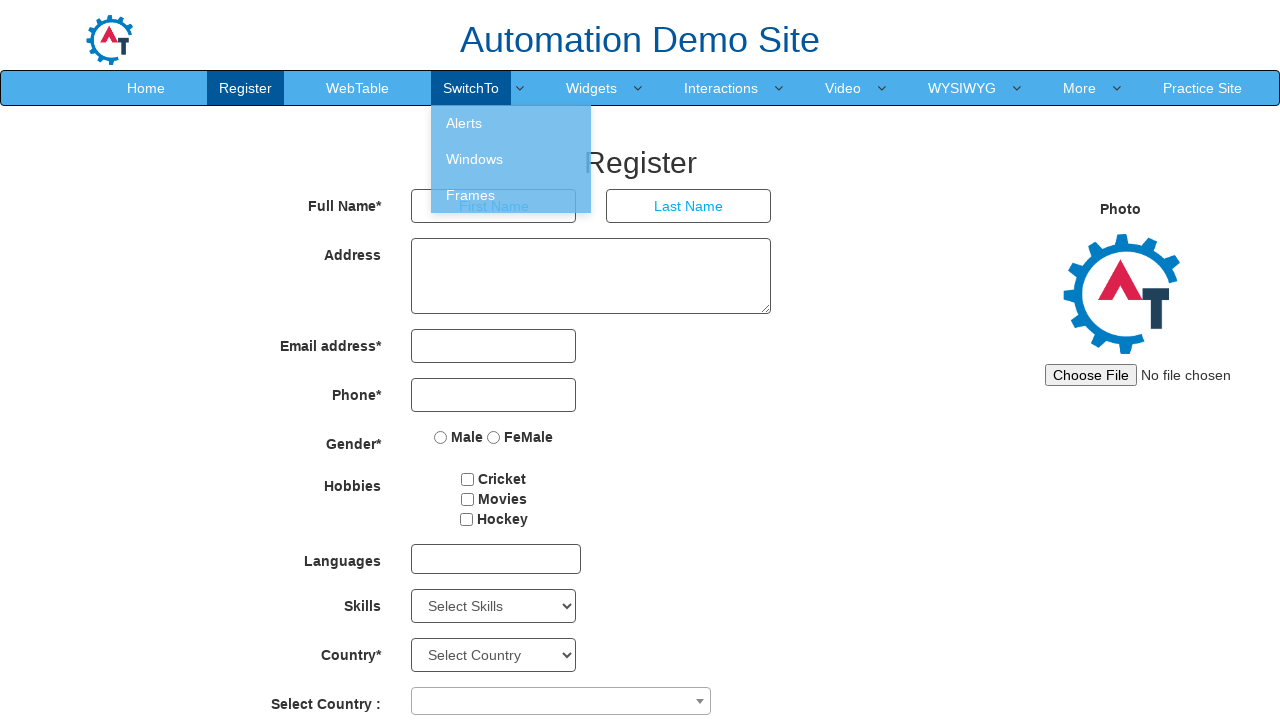

Clicked 'Windows' option from SwitchTo dropdown menu at (511, 159) on //*[@id="header"]/nav/div/div[2]/ul/li[4]/ul/li[2]/a
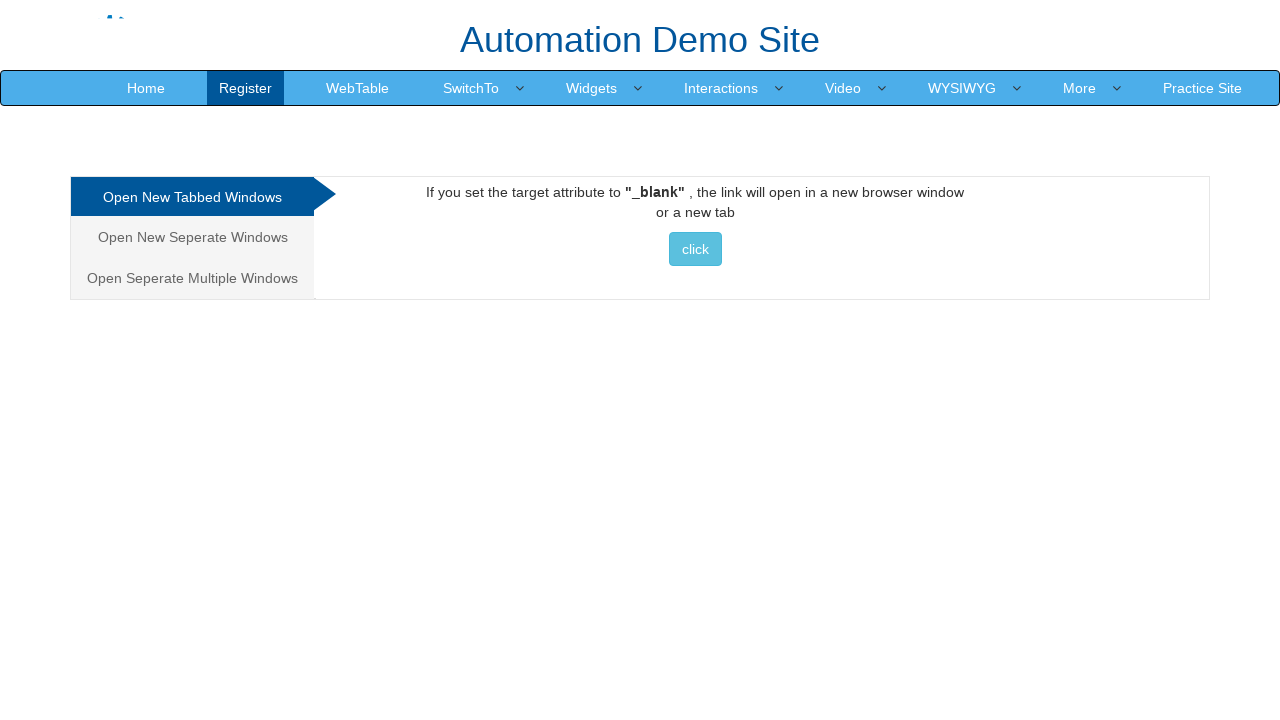

Clicked 'Open New Seperate Windows' tab at (192, 237) on xpath=/html/body/div[1]/div/div/div/div[1]/ul/li[2]/a
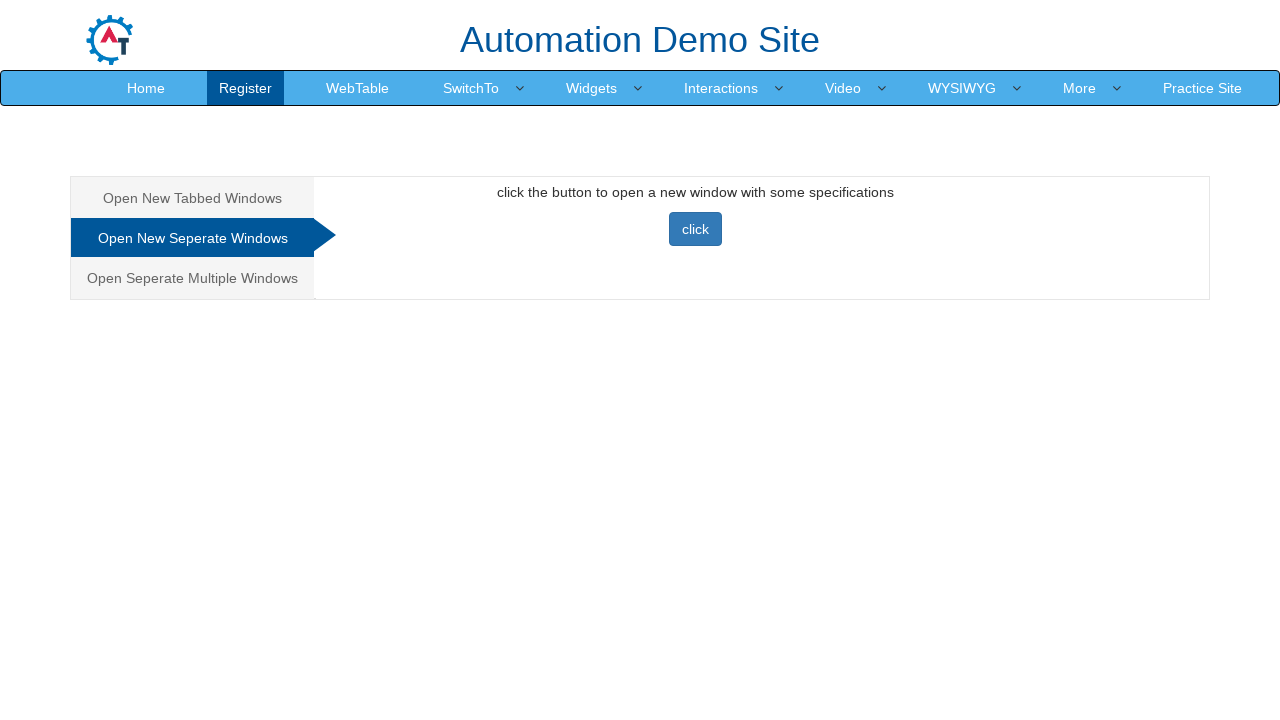

Clicked button to open new window at (695, 229) on //*[@id="Seperate"]/button
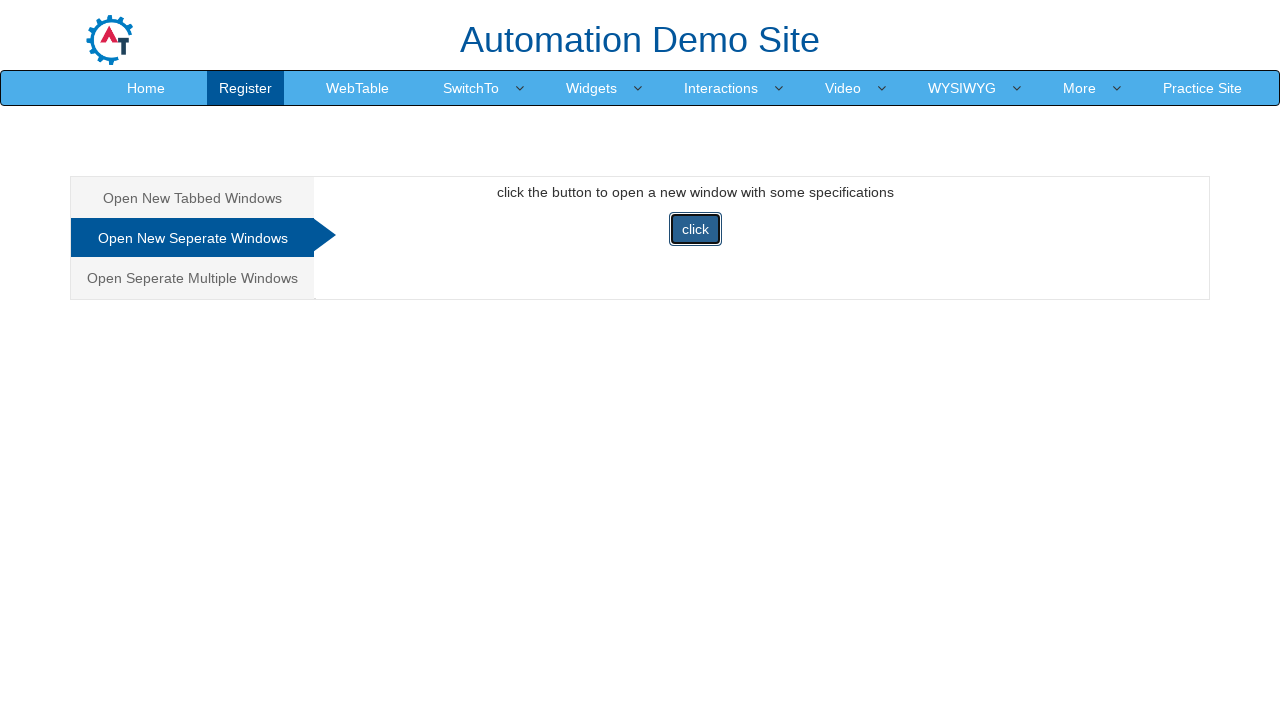

New window opened and popup reference obtained
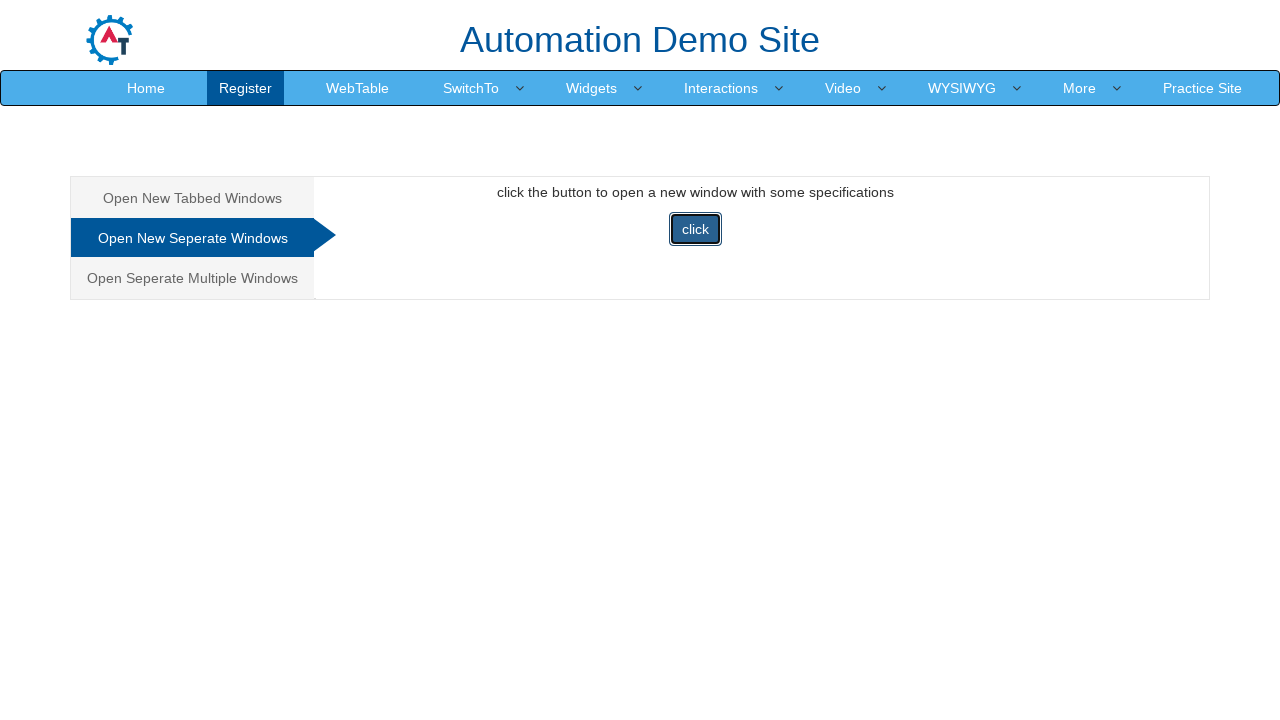

Closed the child window
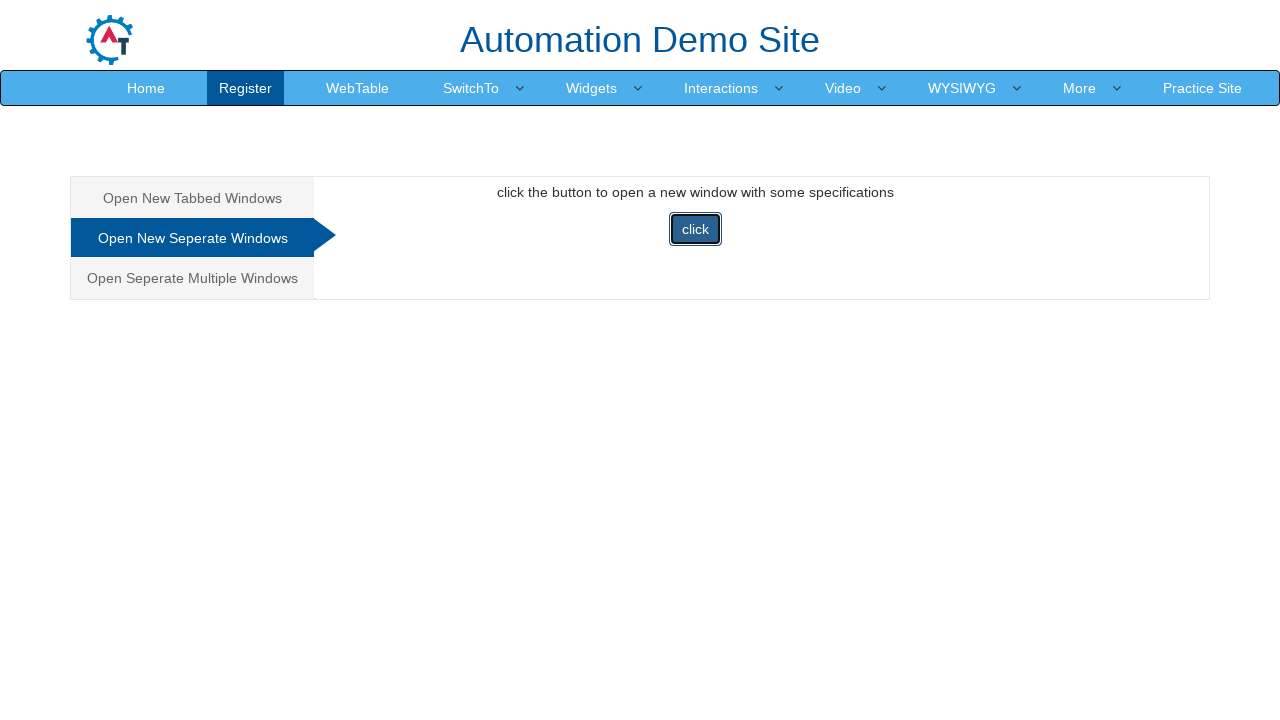

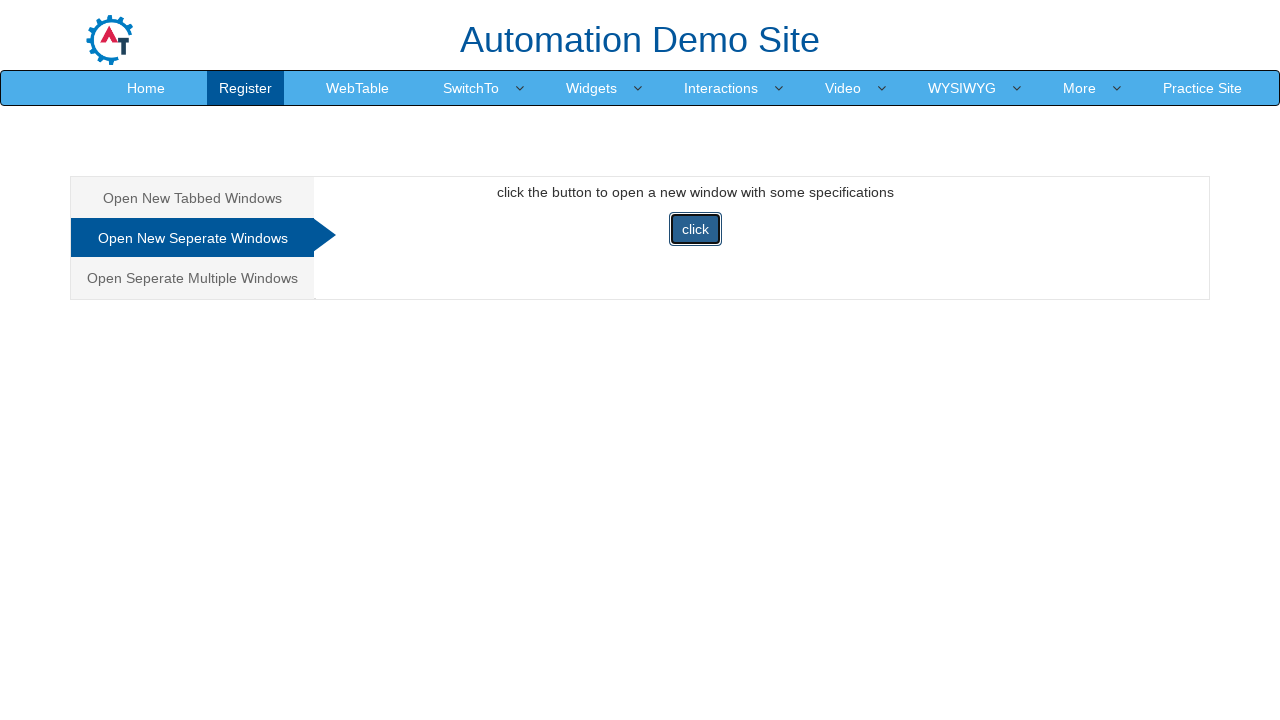